Tests e-commerce add-to-cart functionality by searching for specific products (Brocolli, Beetroot, Tomato, Potato) and adding them to the shopping cart

Starting URL: https://rahulshettyacademy.com/seleniumPractise/#/

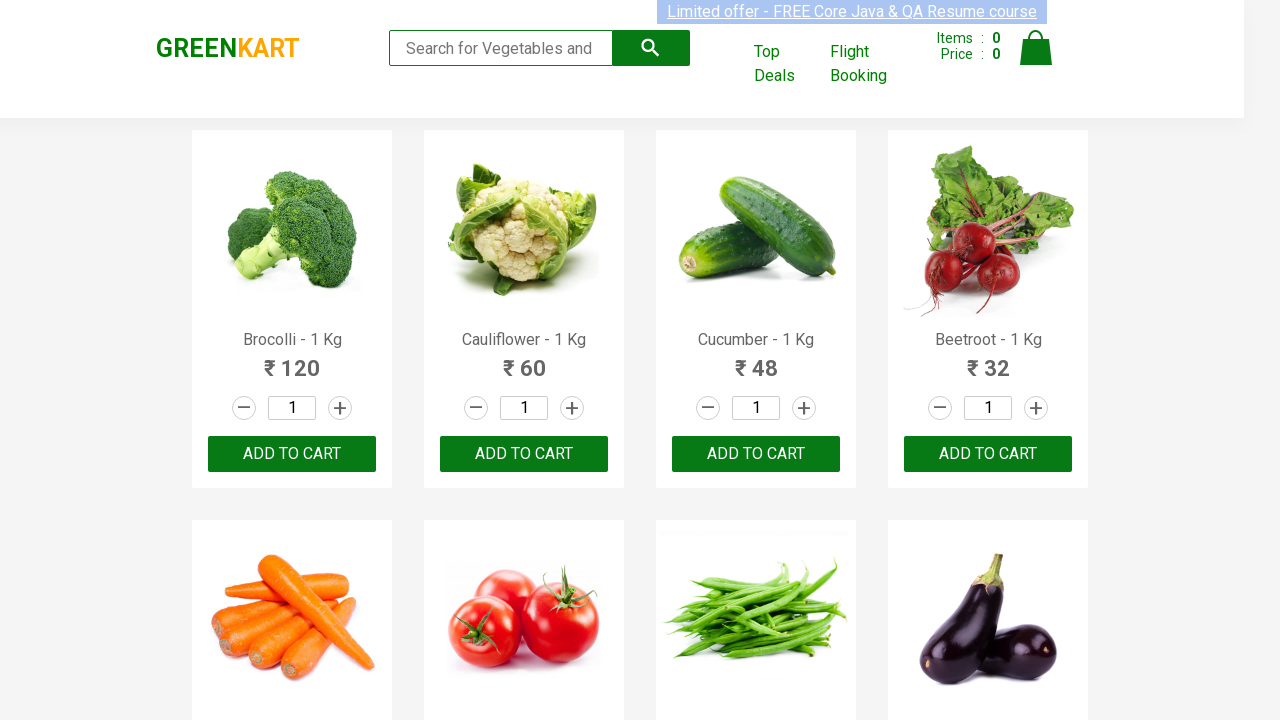

Waited for product names to load on the e-commerce page
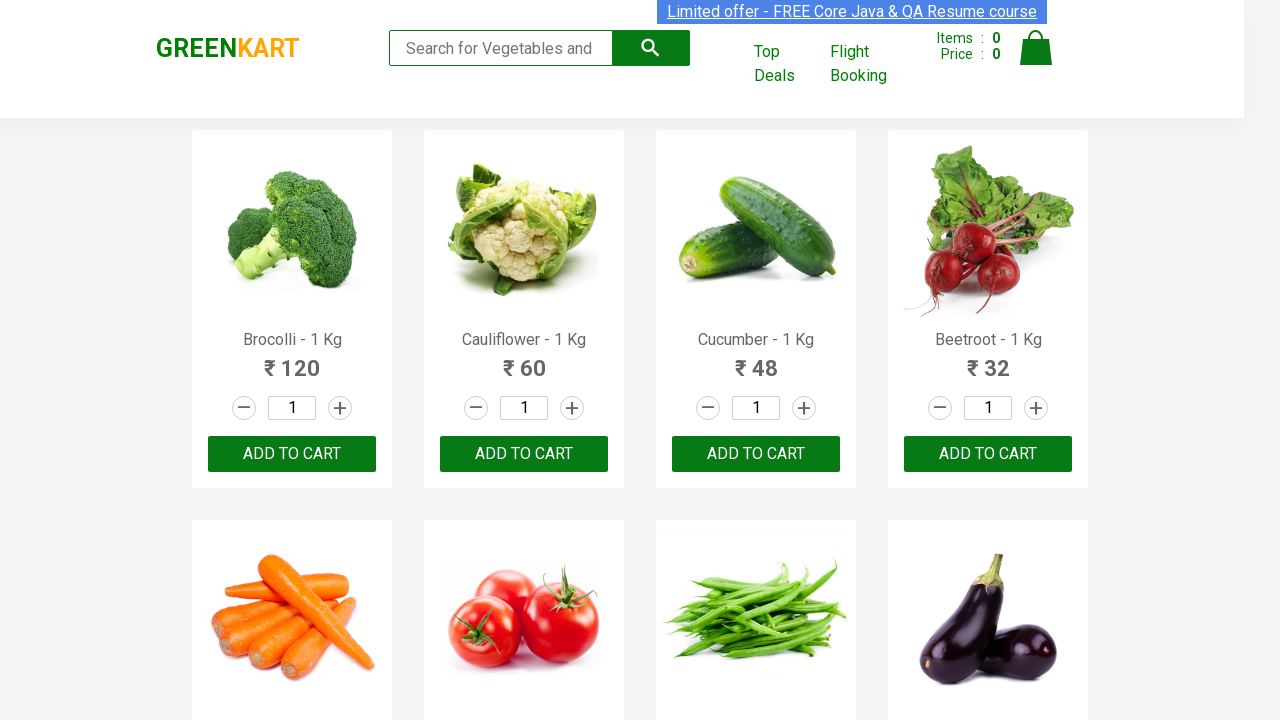

Retrieved all product name elements from the page
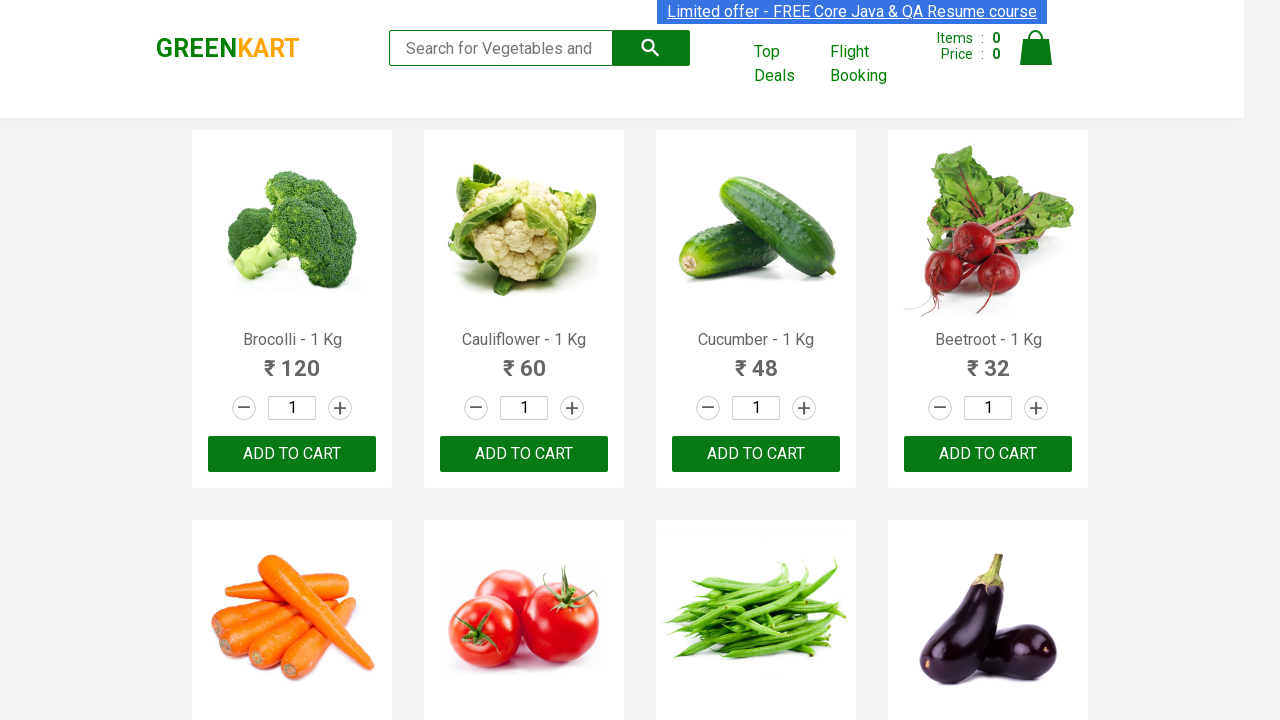

Retrieved all add-to-cart buttons from the page
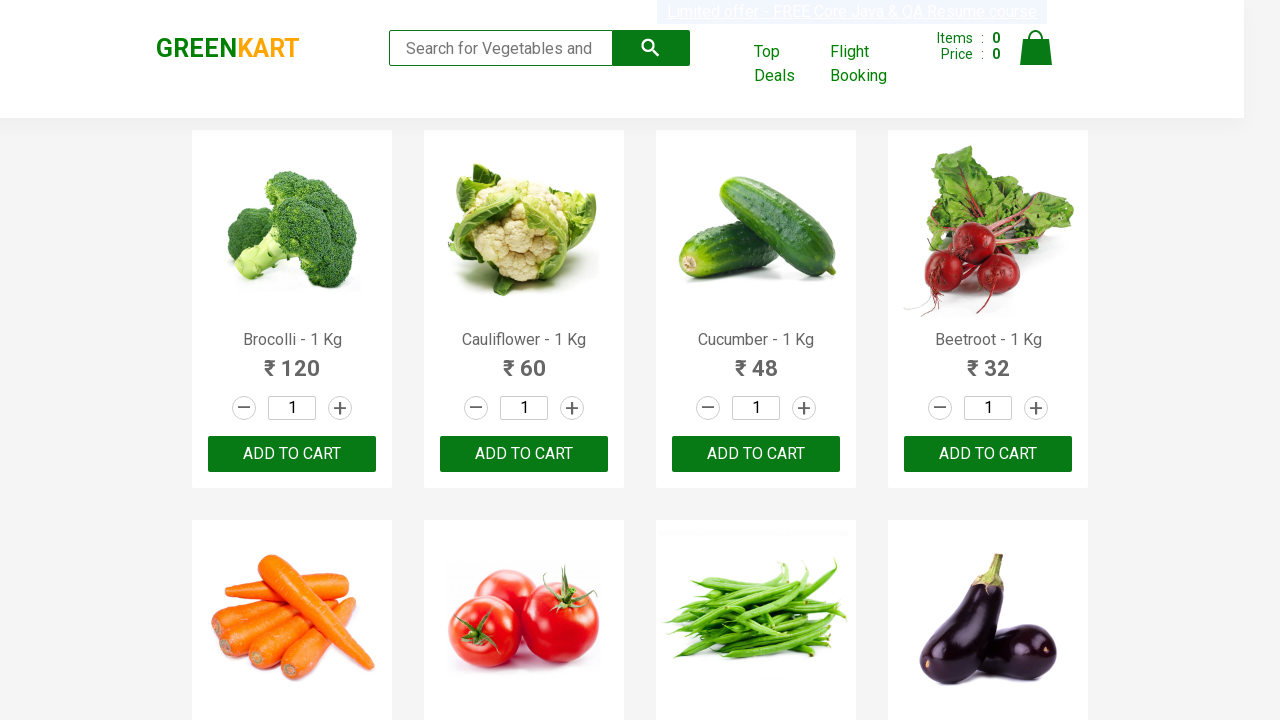

Clicked add-to-cart button for product 'Brocolli'
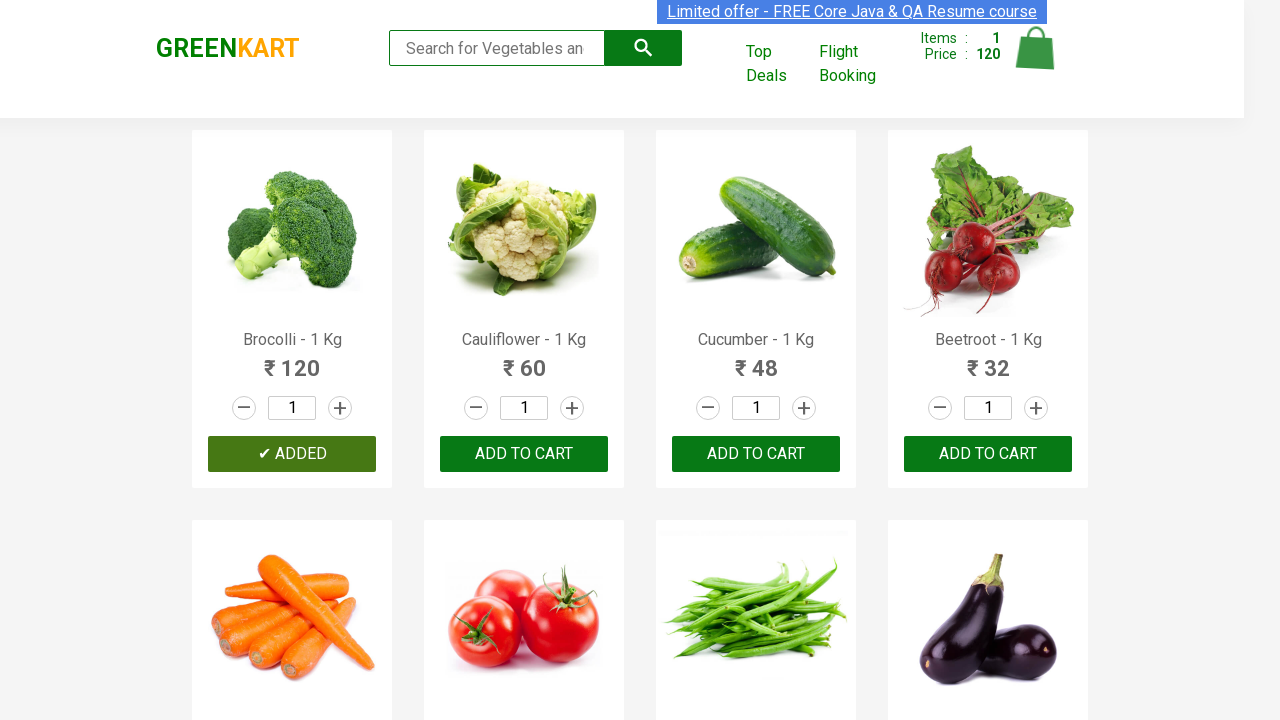

Clicked add-to-cart button for product 'Beetroot'
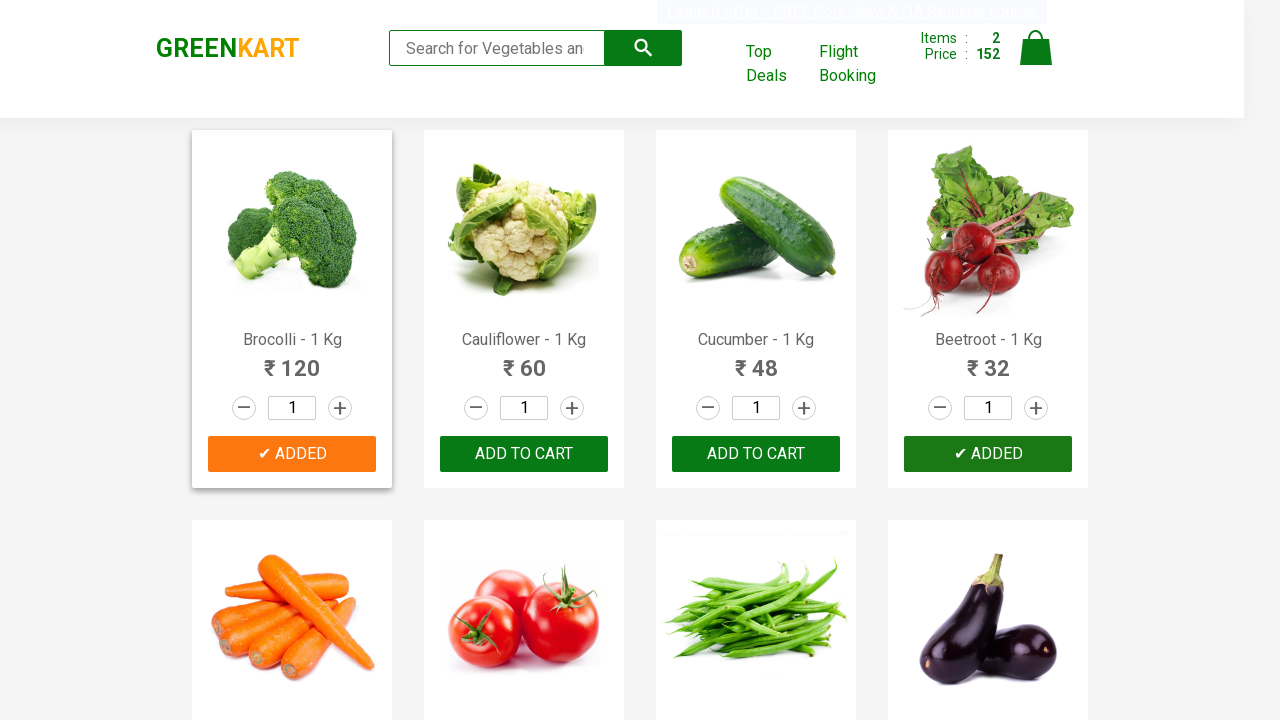

Clicked add-to-cart button for product 'Tomato'
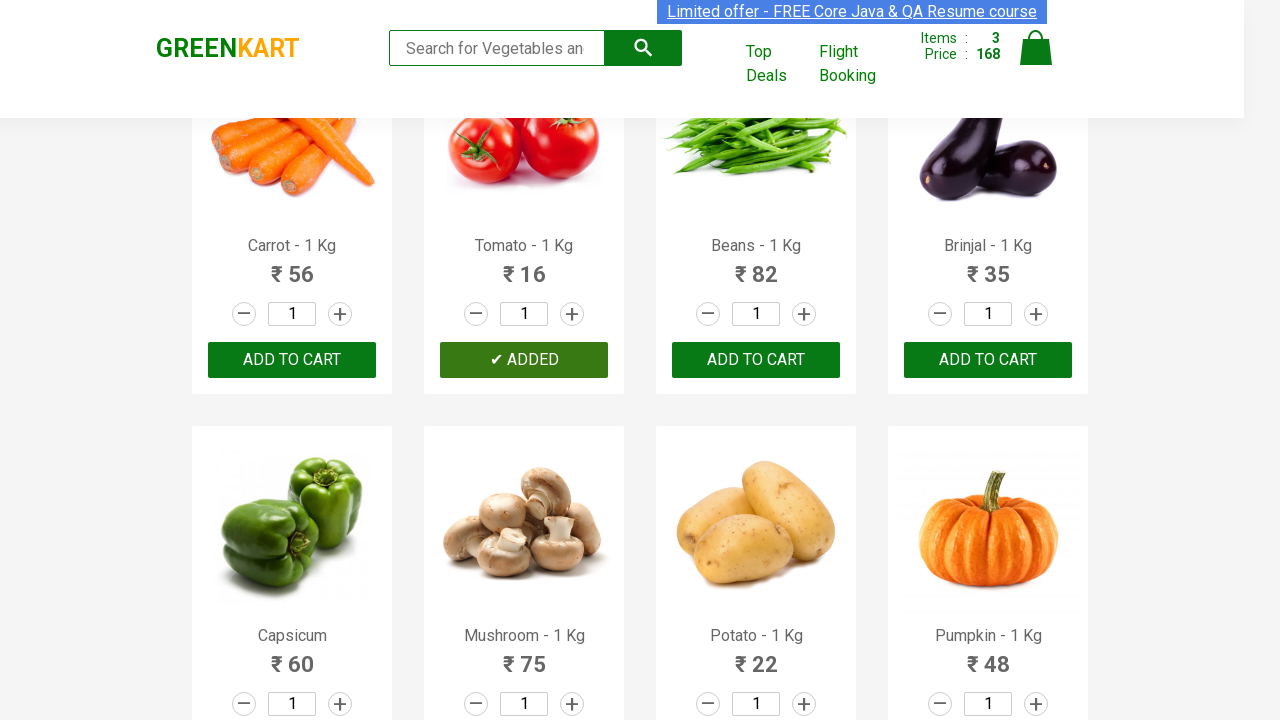

Clicked add-to-cart button for product 'Potato'
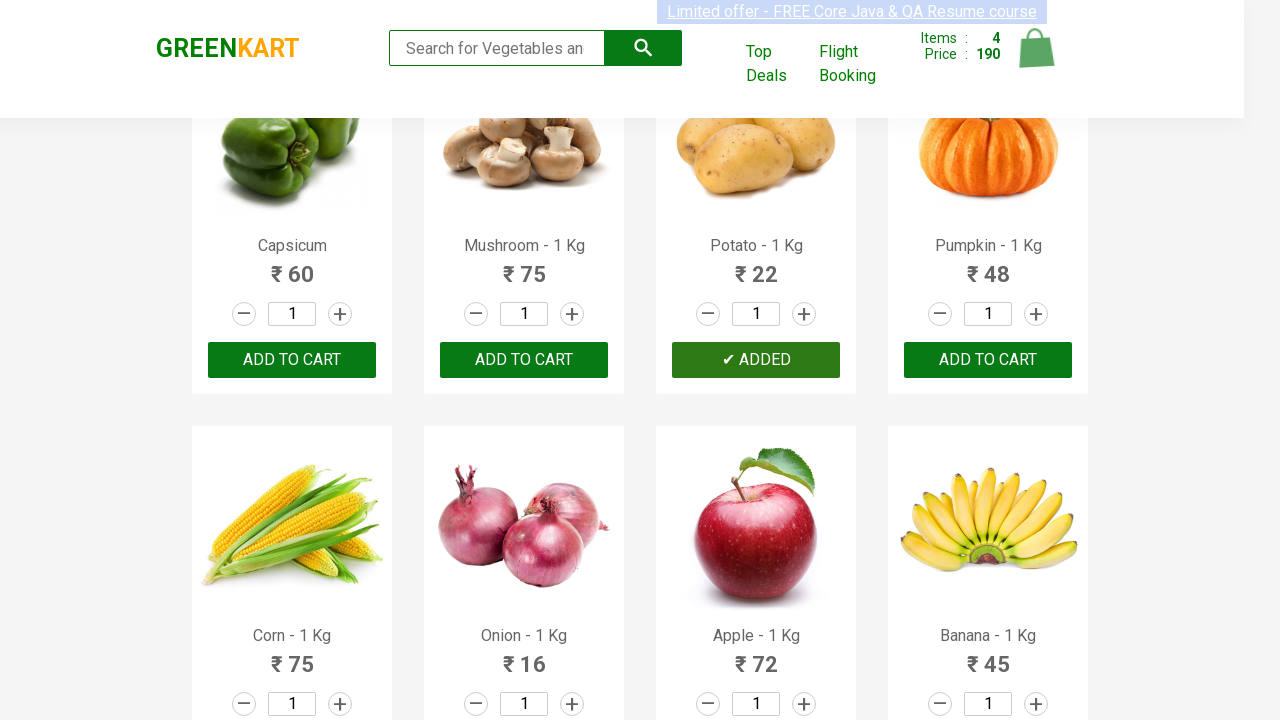

Clicked cart icon to view shopping cart with all added items at (1036, 59) on .cart-icon
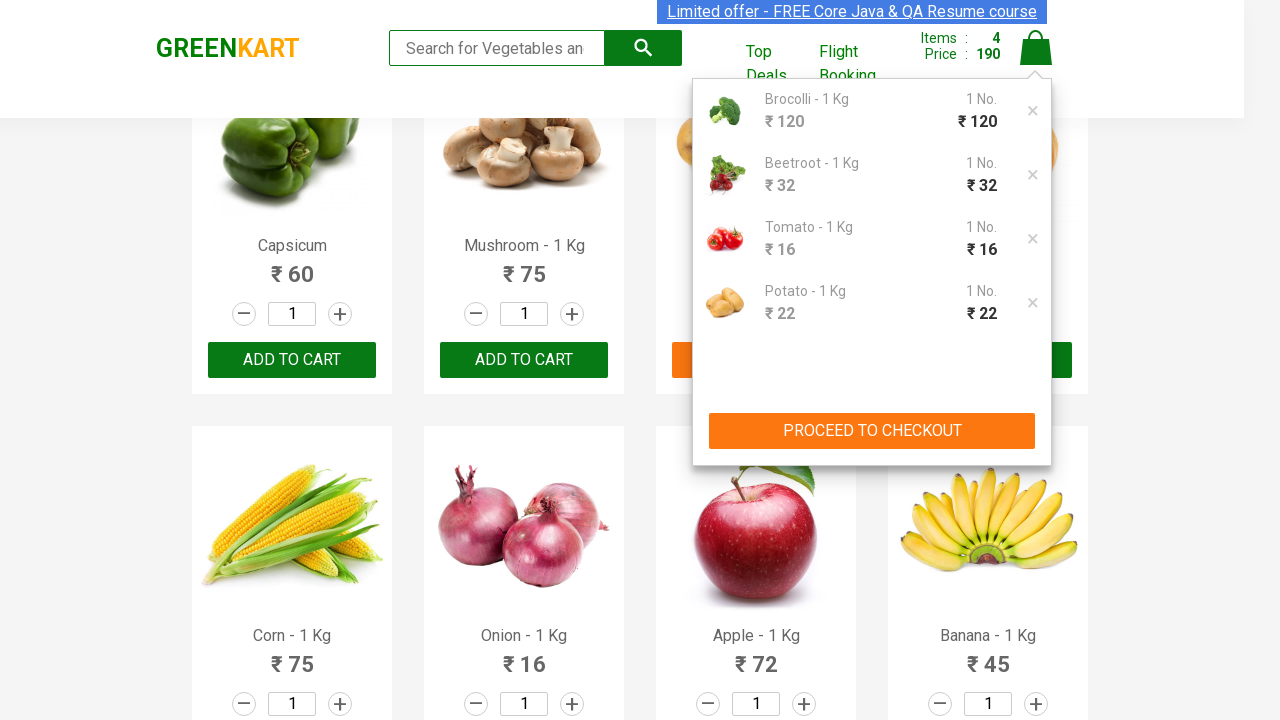

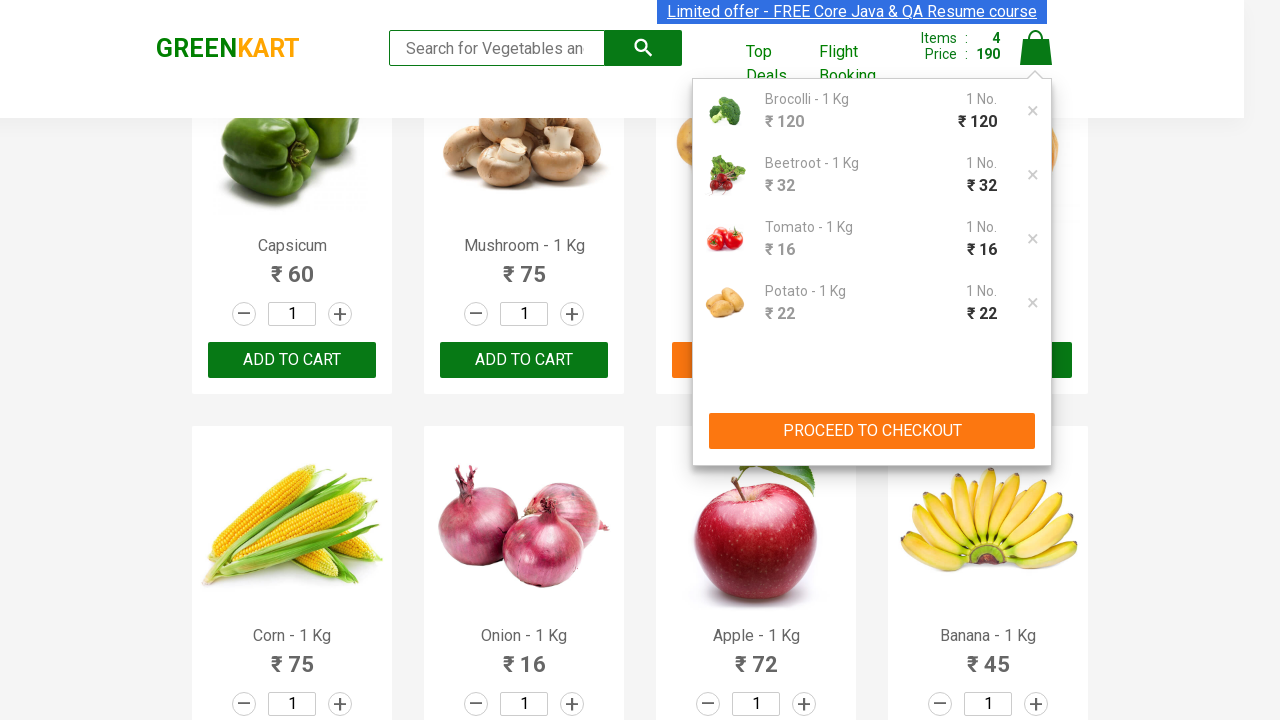